Tests the Pokemon TCG deck image generator tool by submitting a sample decklist to the form and waiting for the results to load.

Starting URL: https://limitlesstcg.com/tools/imggen

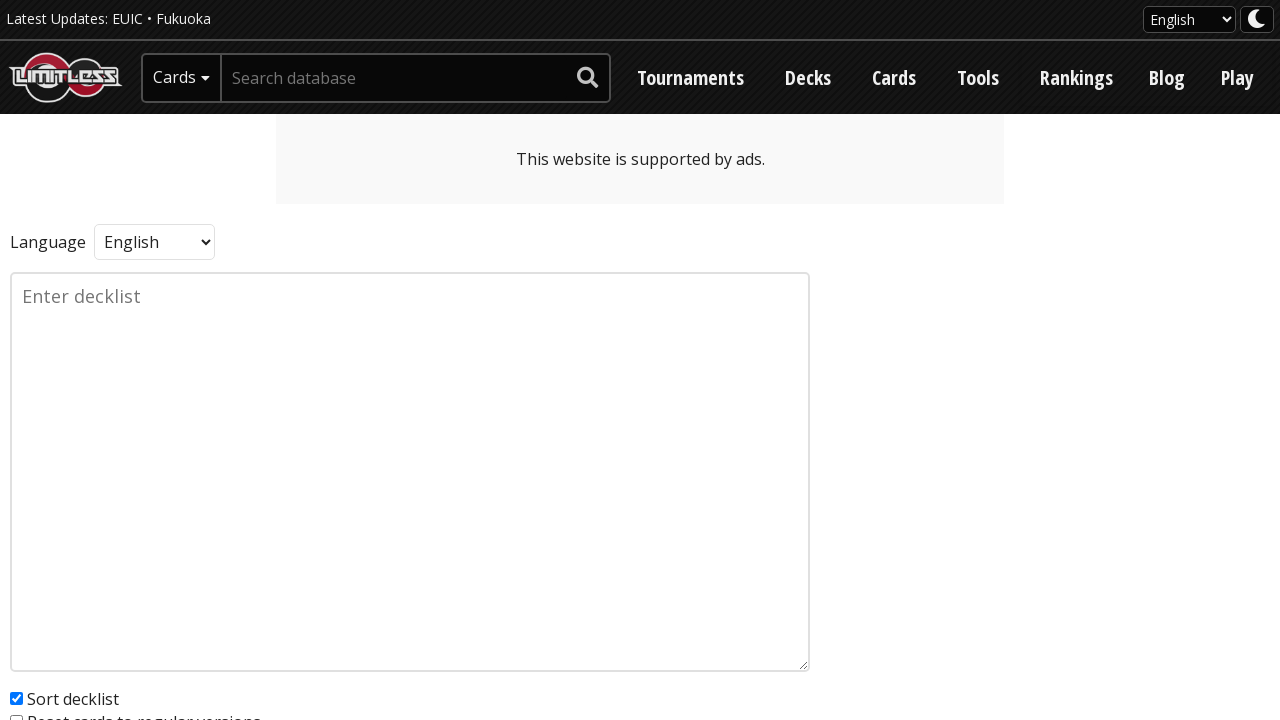

Cleared the decklist text area on textarea[name='input']
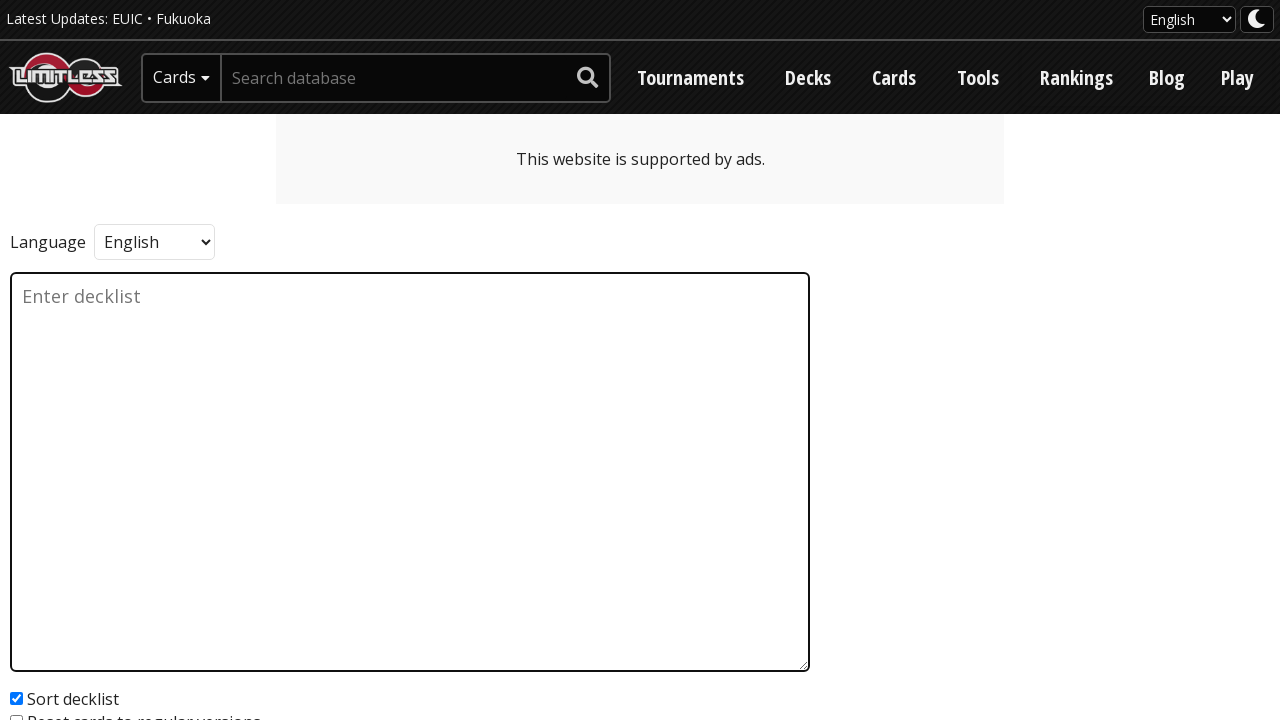

Filled decklist text area with sample Pokemon TCG decklist on textarea[name='input']
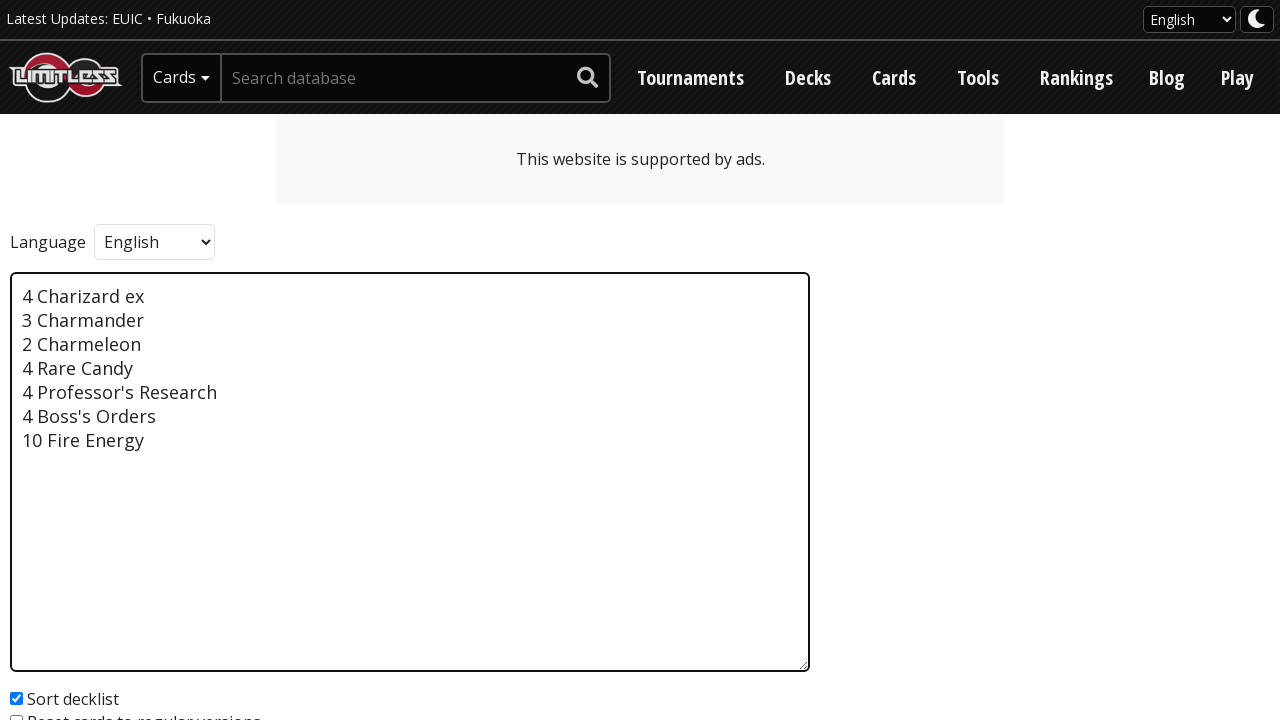

Clicked Submit button to generate deck images at (67, 440) on button[type='submit']:has-text('Submit')
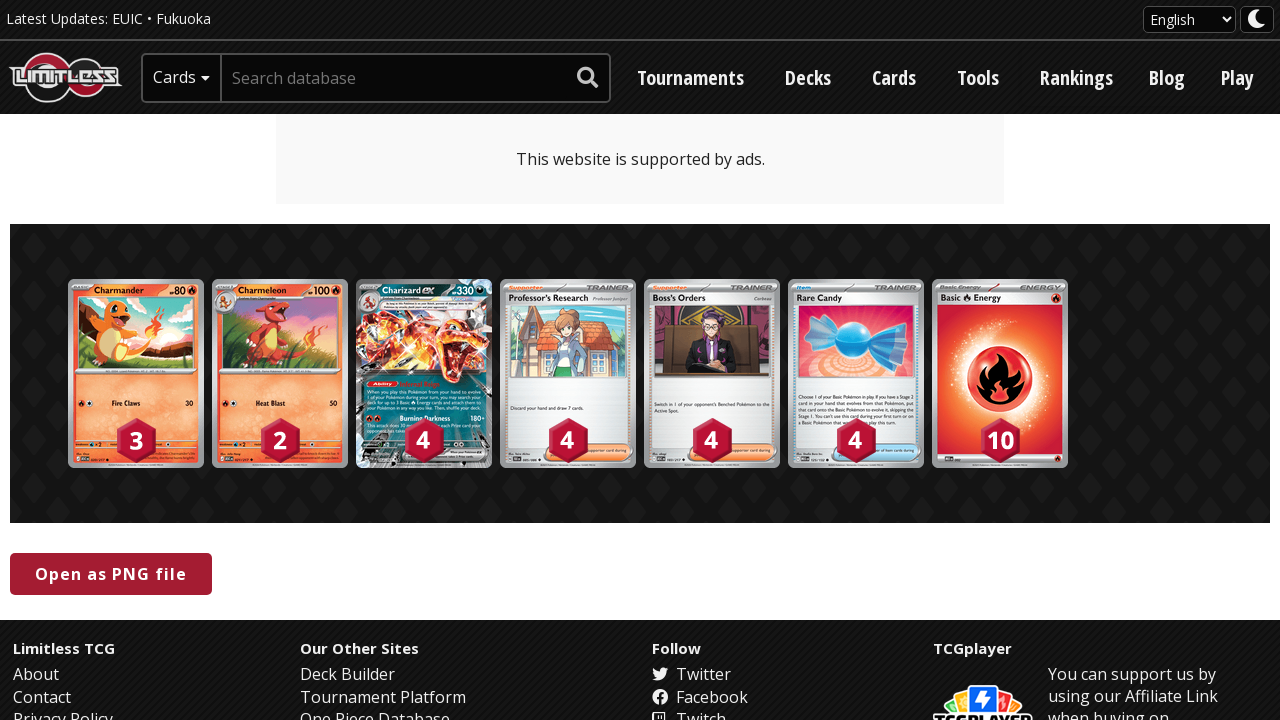

Deck images loaded successfully
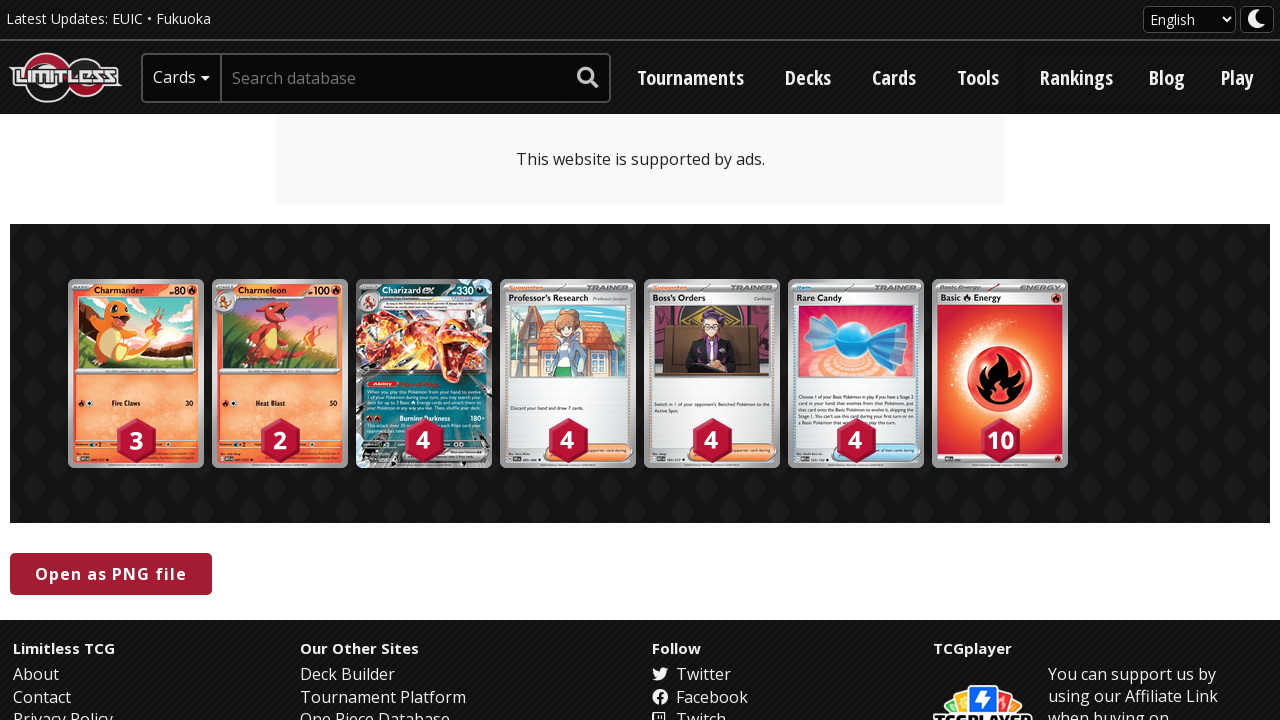

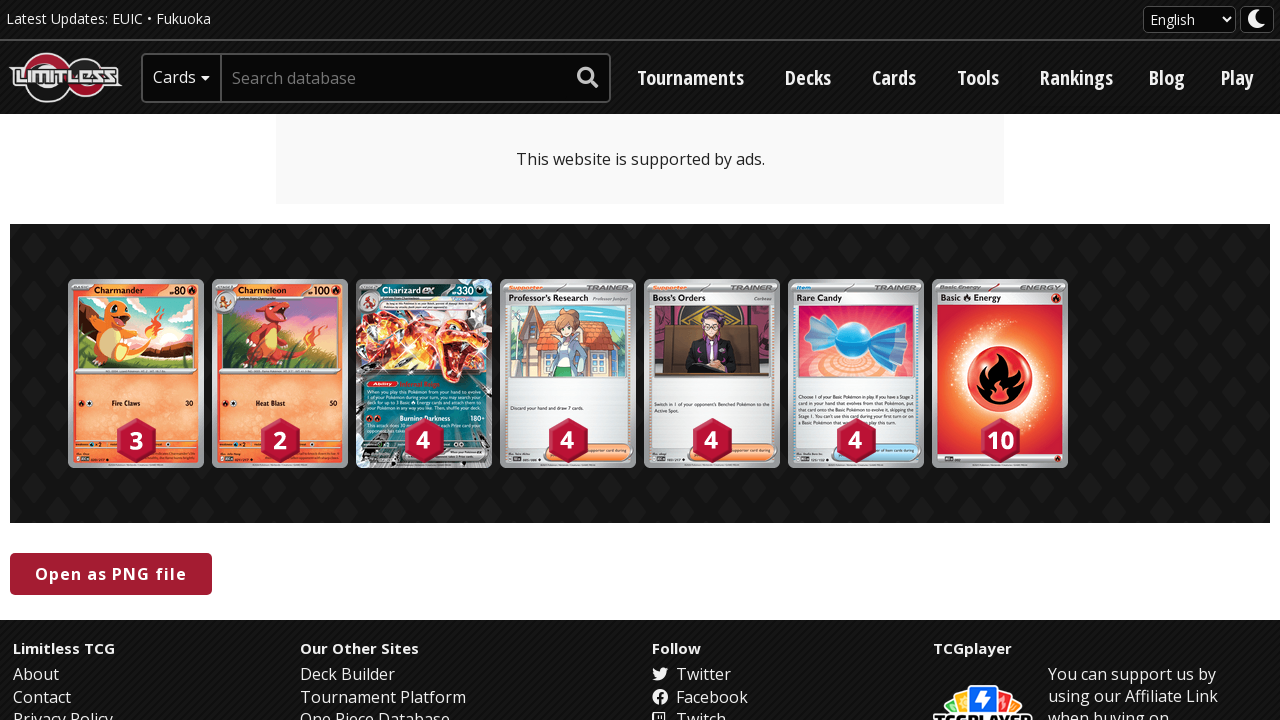